Tests drag and drop functionality by dragging mobile and laptop accessories (chargers and covers) to their correct drop zones.

Starting URL: https://demoapps.qspiders.com/ui/dragDrop/dragToCorrect?sublist=1

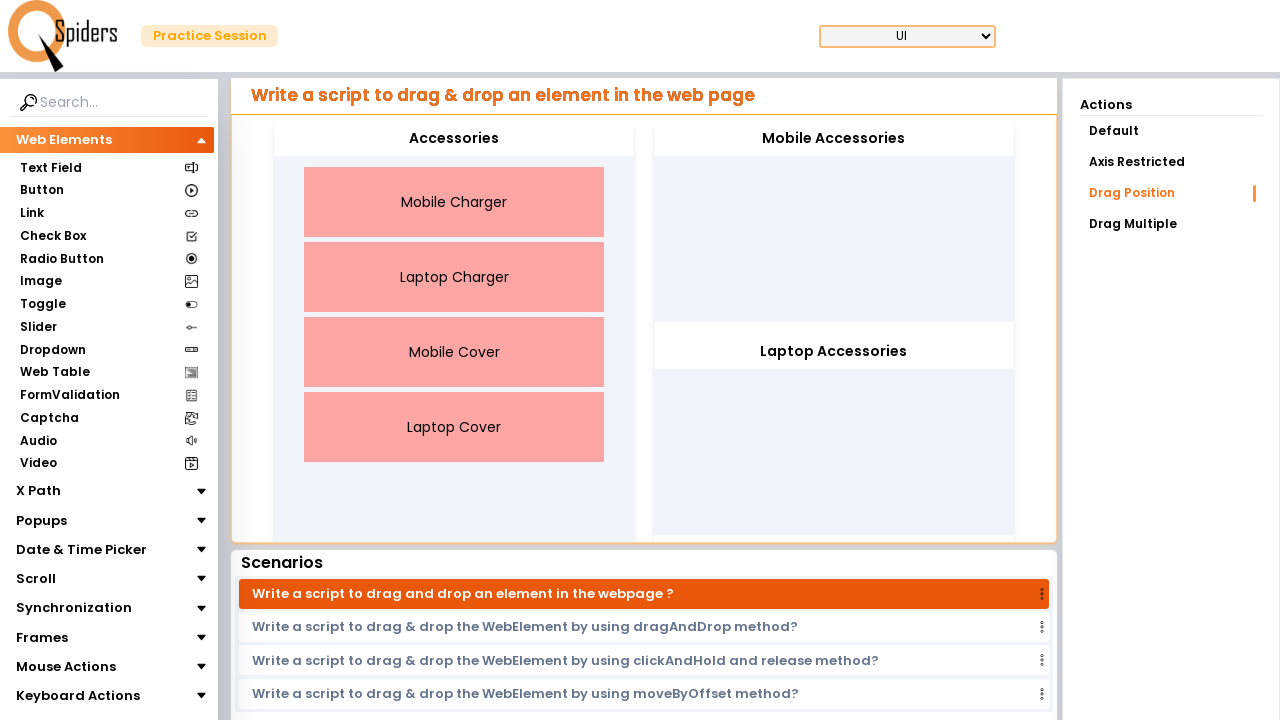

Dragged Mobile Charger to the first mobile accessories drop zone at (834, 435)
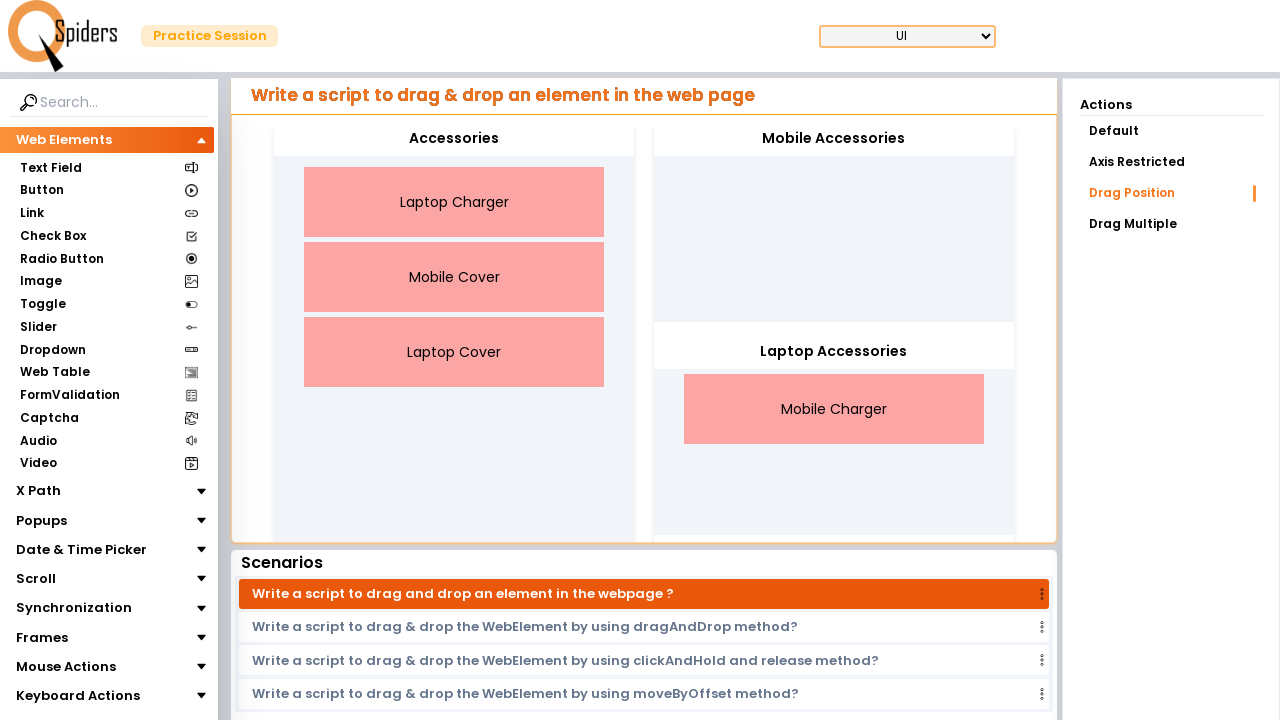

Dragged Laptop Charger to the second laptop accessories drop zone at (834, 435)
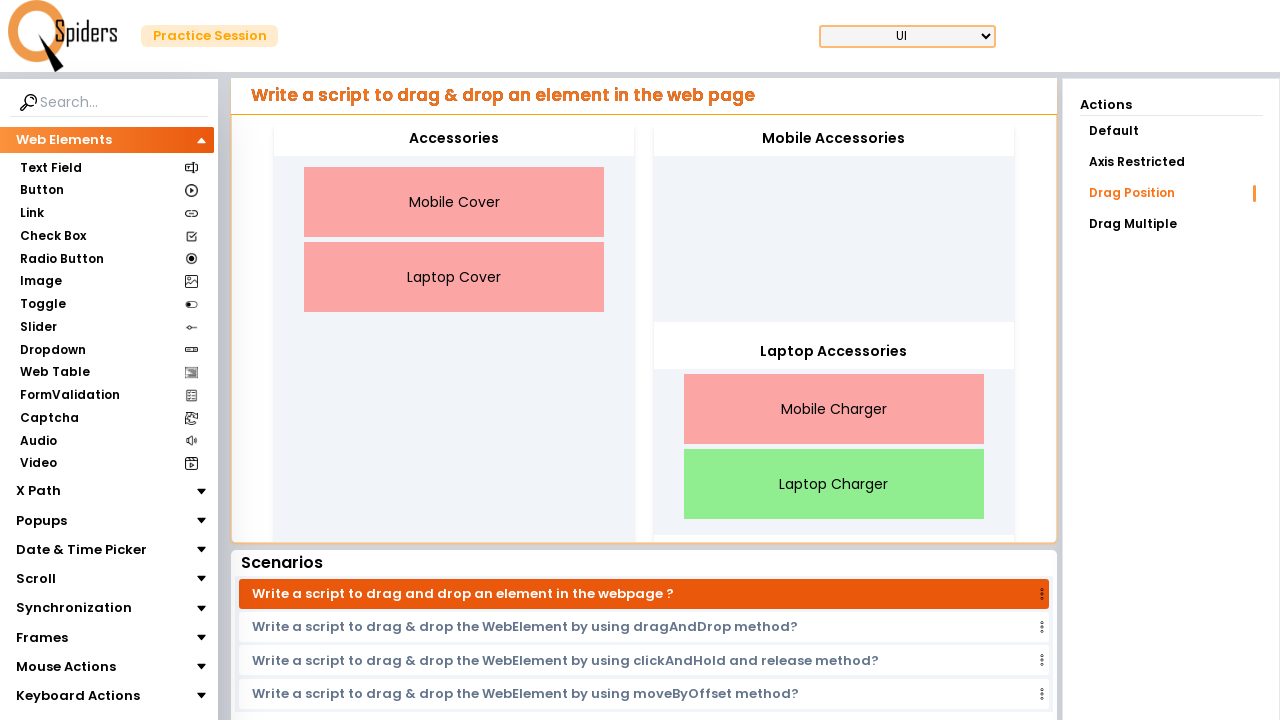

Dragged Mobile Cover to the first mobile accessories drop zone at (834, 222)
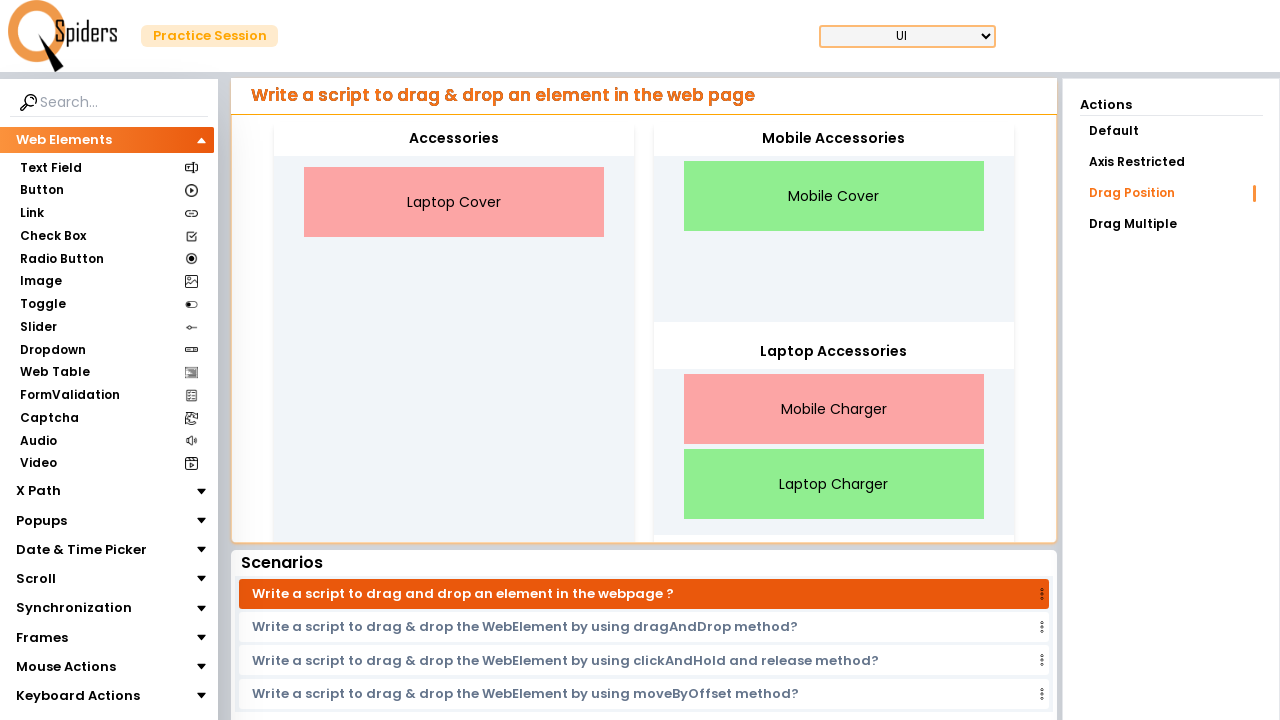

Dragged Laptop Cover to the second laptop accessories drop zone at (834, 435)
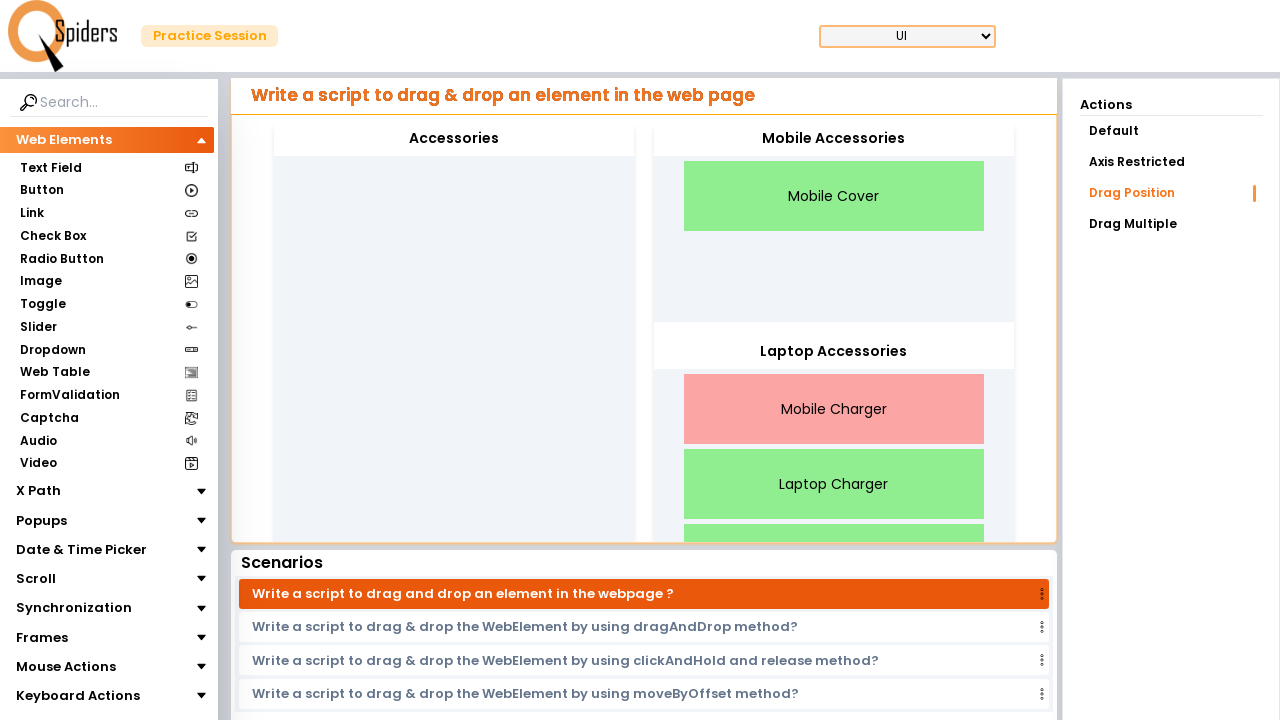

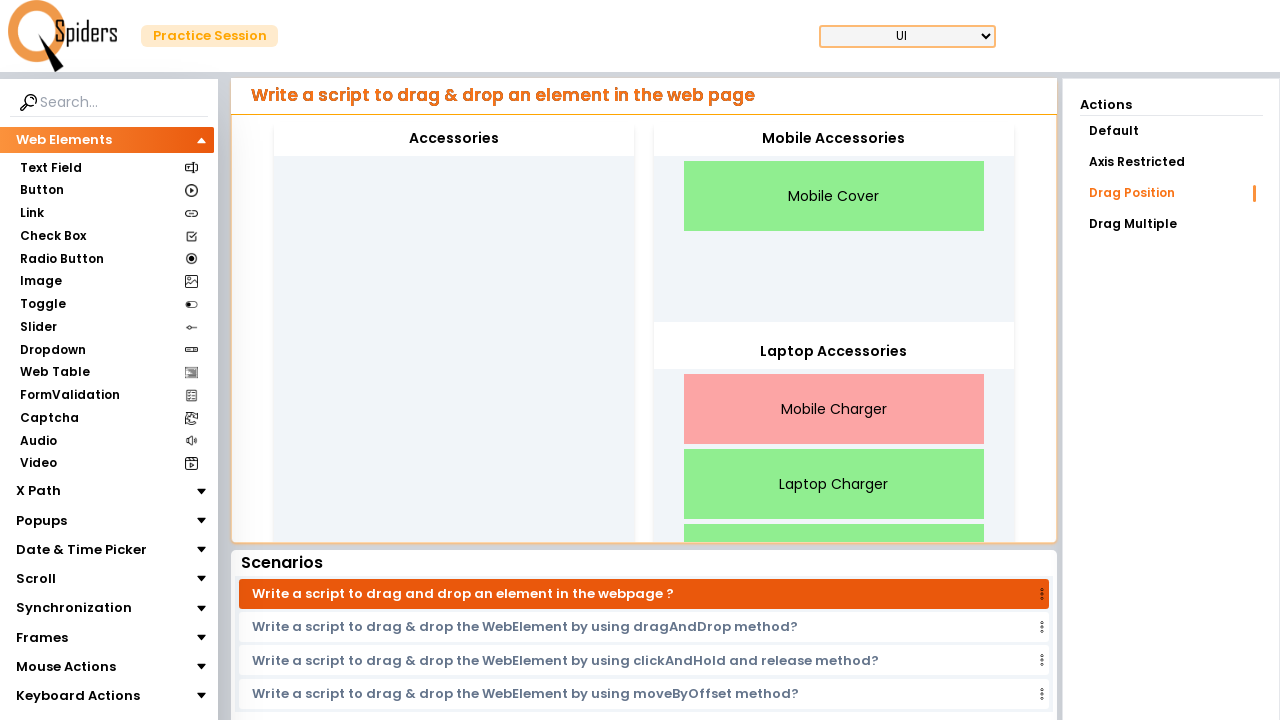